Tests window handling functionality by opening new tabs/windows, switching between them, and performing actions in each window

Starting URL: https://skpatro.github.io/demo/links/

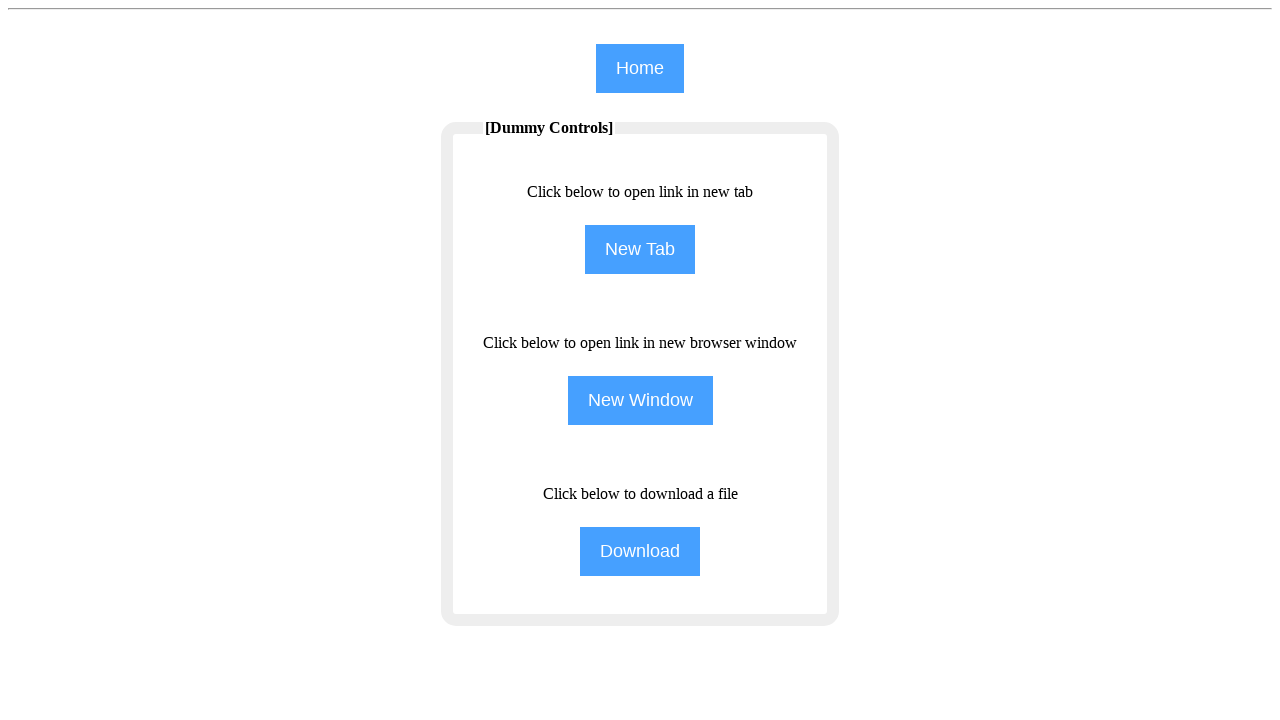

Clicked new tab button to open child window at (640, 250) on (//input[@type='button'])[2]
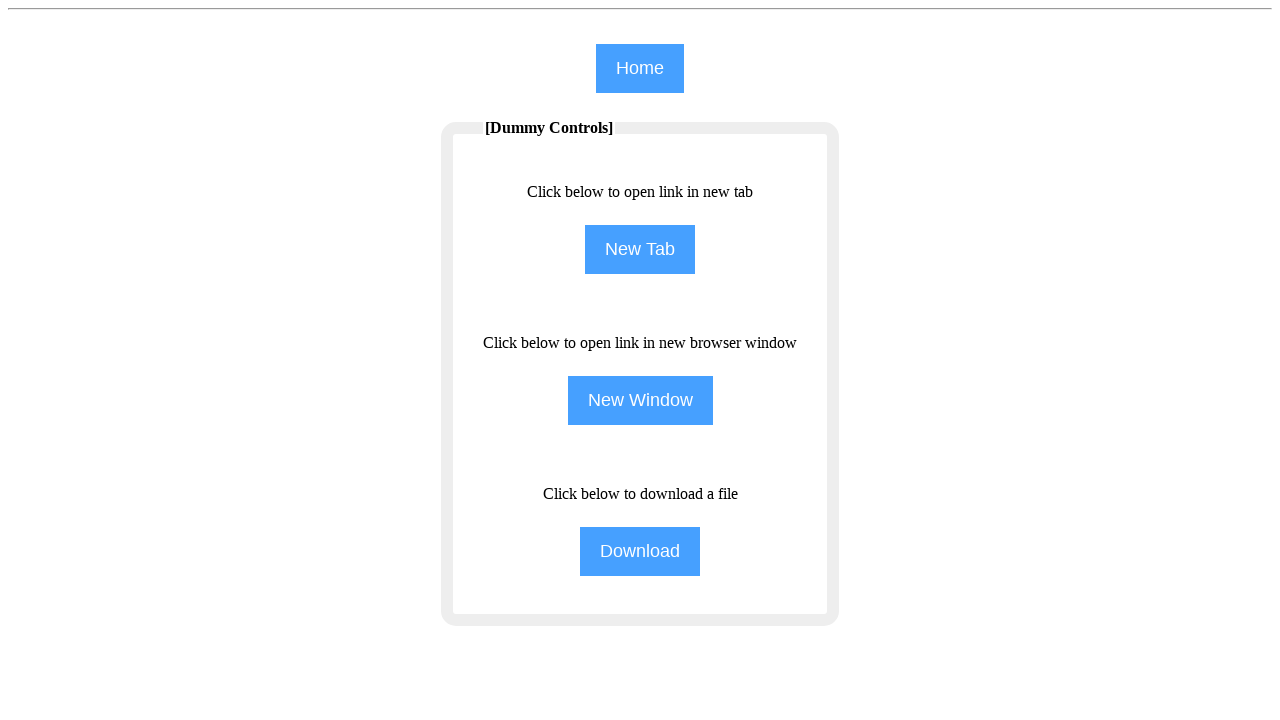

New tab opened and ready for interaction at (640, 250) on (//input[@type='button'])[2]
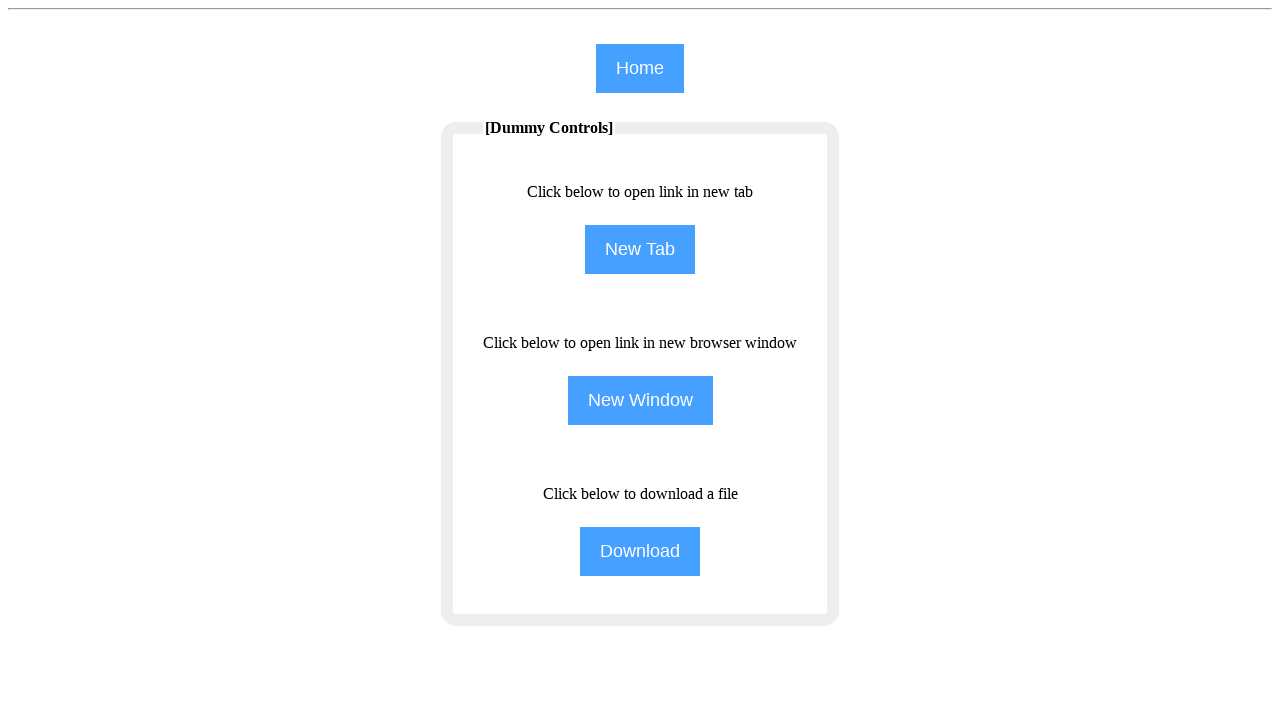

Switched to new tab/window
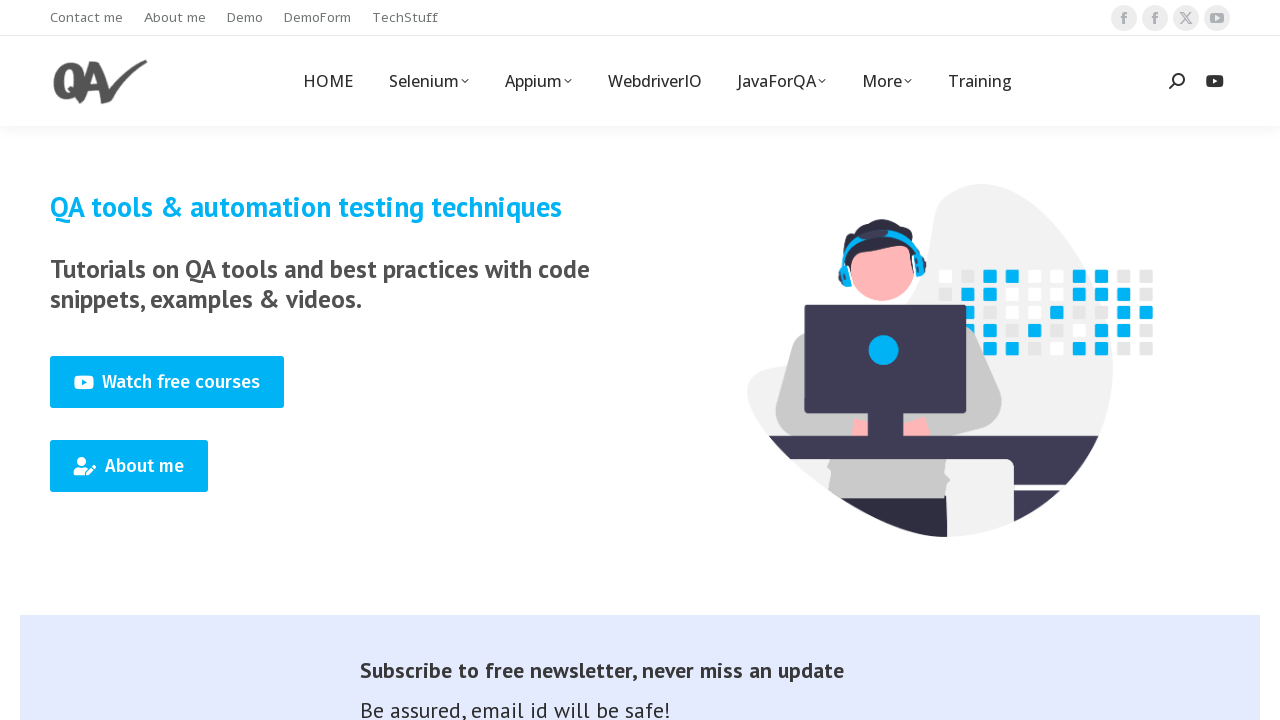

Clicked training link in new tab at (980, 81) on (//span[@class='menu-text'])[22]
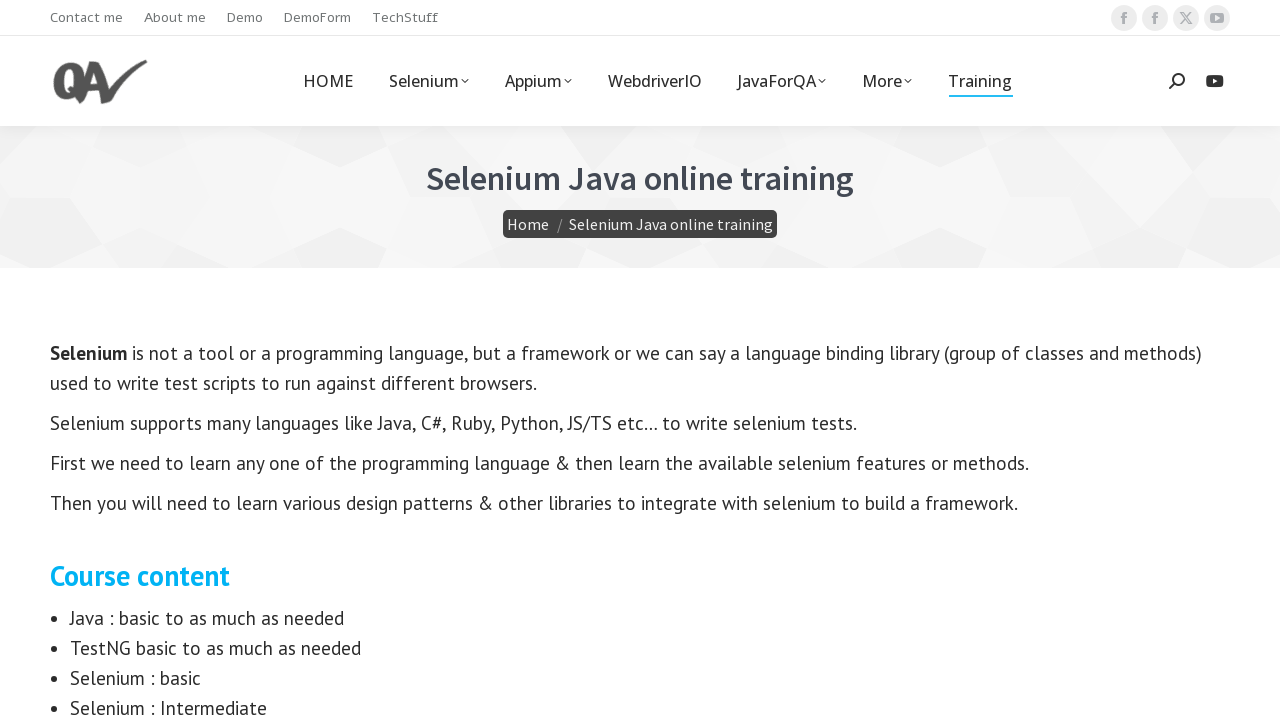

Switched back to original page and clicked new window button at (640, 400) on xpath=//input[@name='NewWindow']
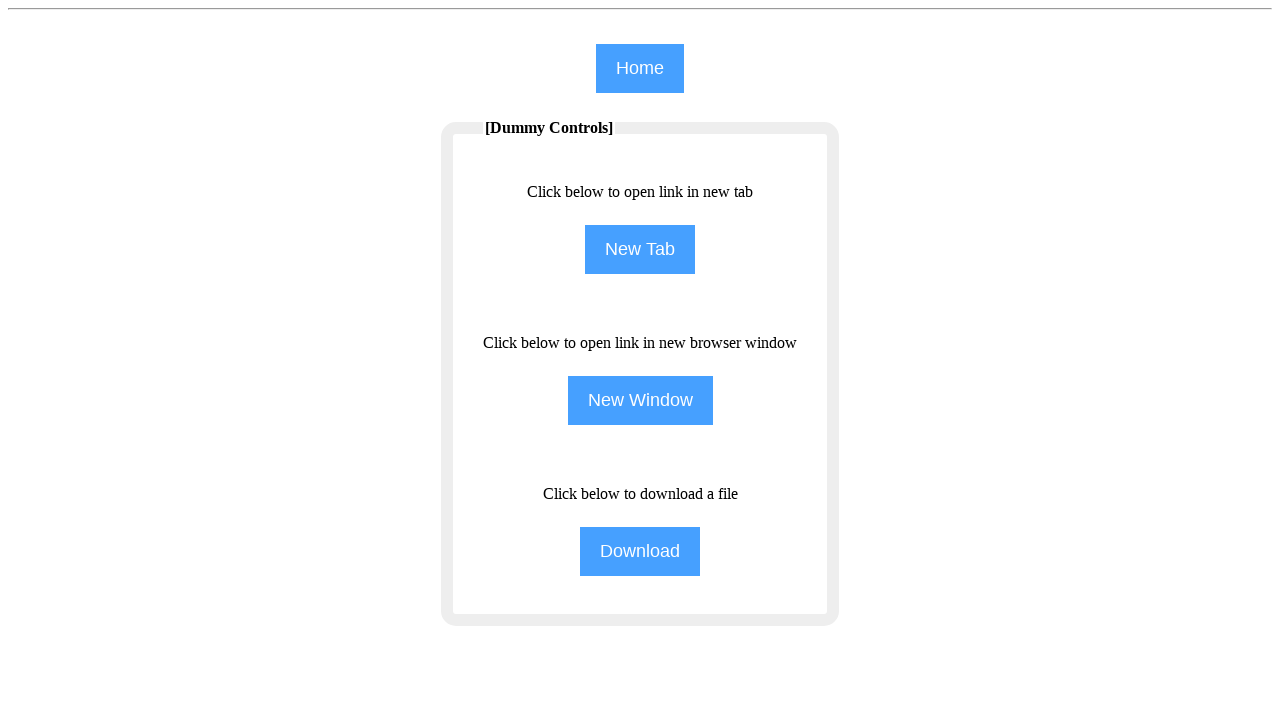

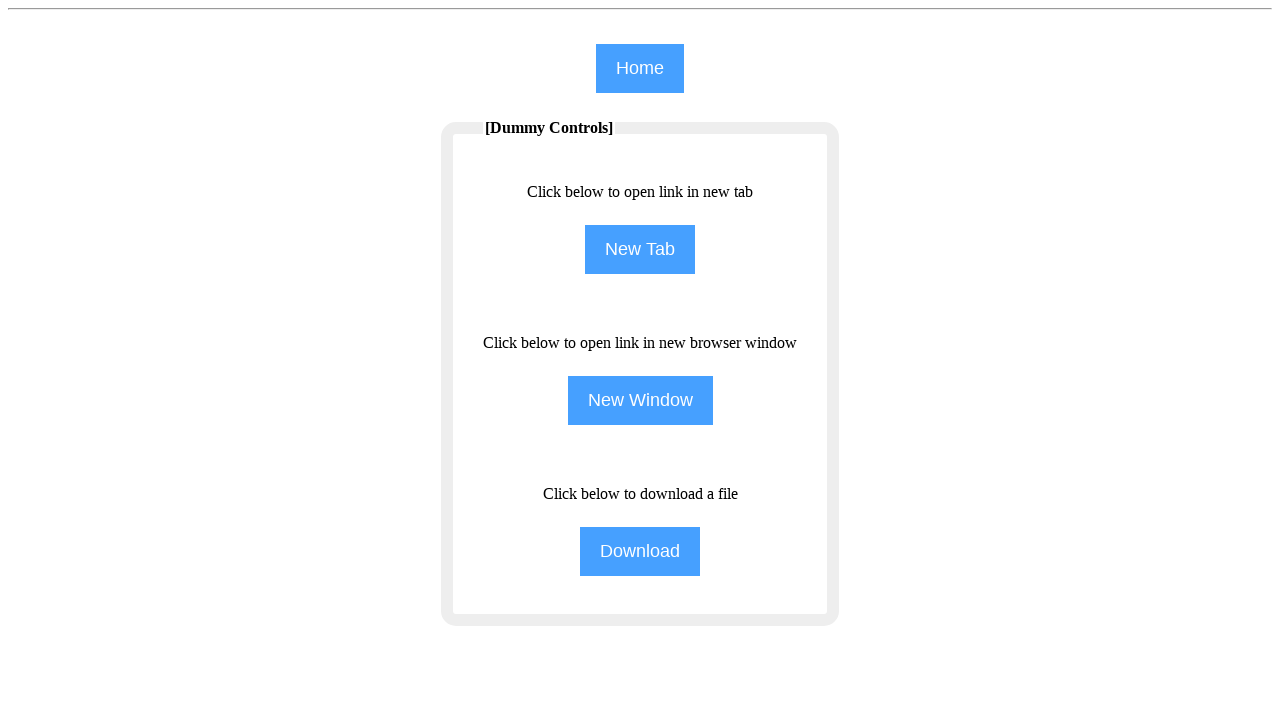